Tests that the todo counter displays the correct number of items

Starting URL: https://demo.playwright.dev/todomvc

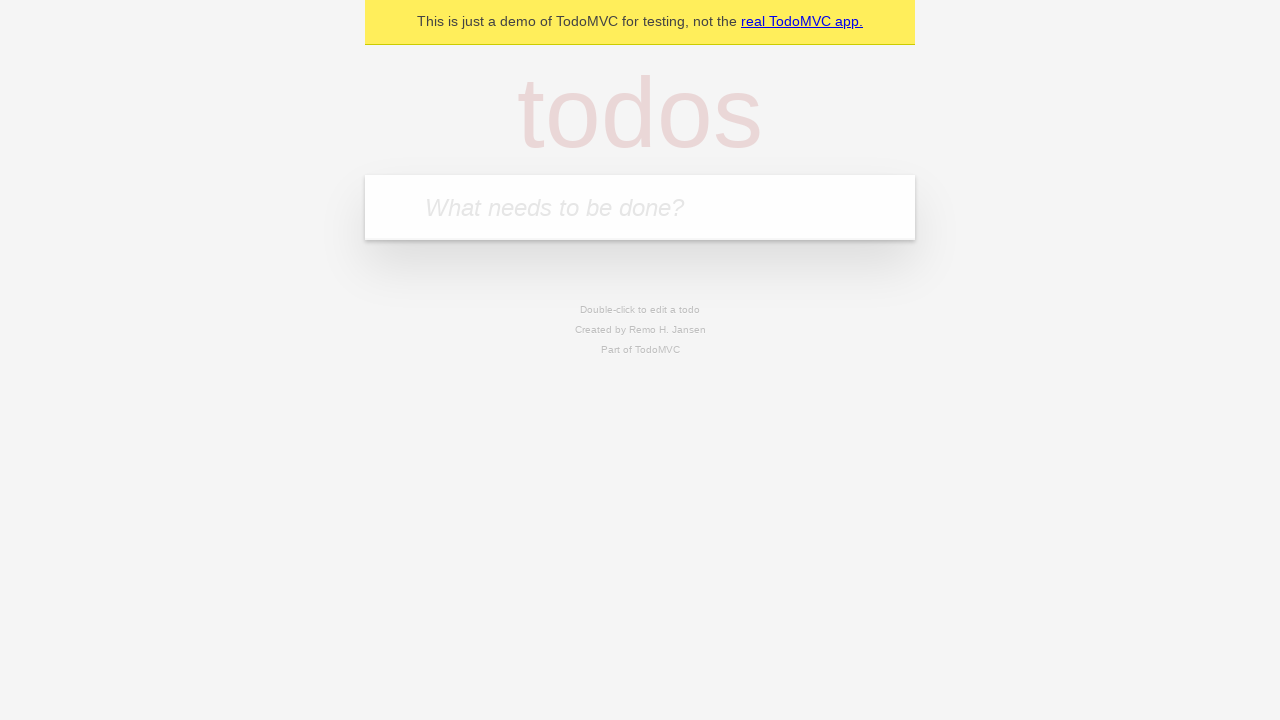

Located the 'What needs to be done?' input field
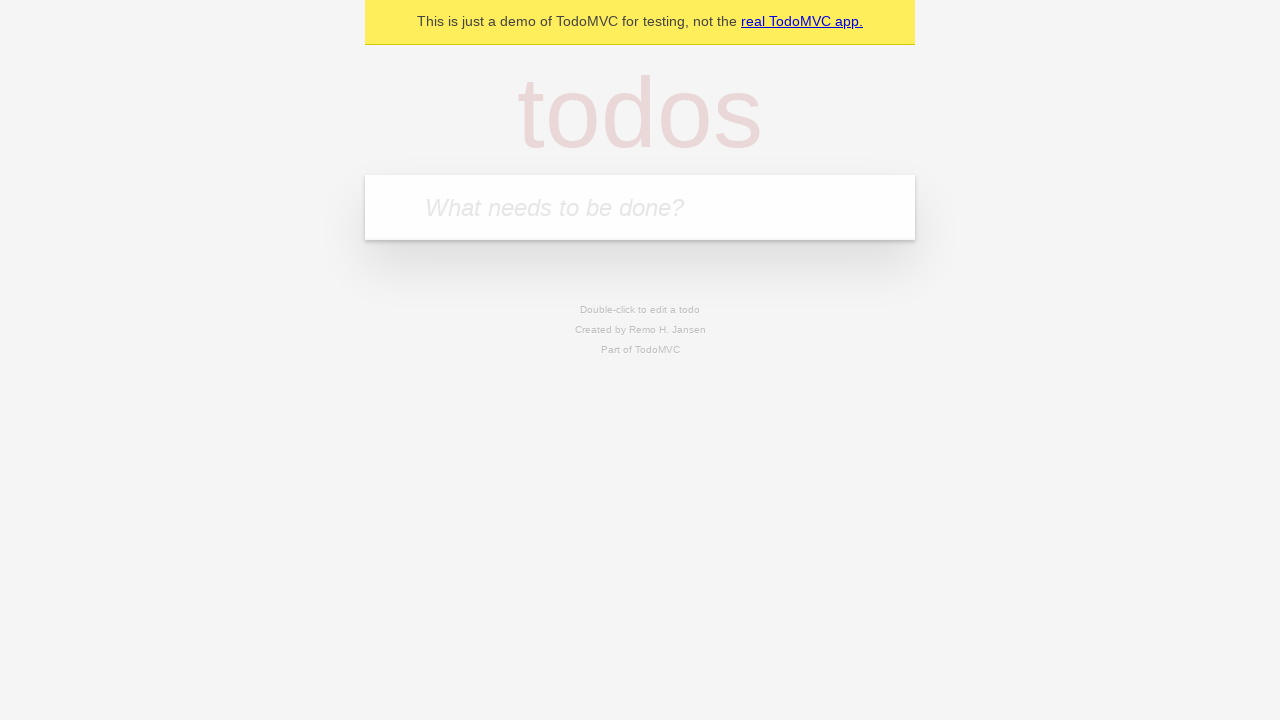

Filled input with 'buy some cheese' on internal:attr=[placeholder="What needs to be done?"i]
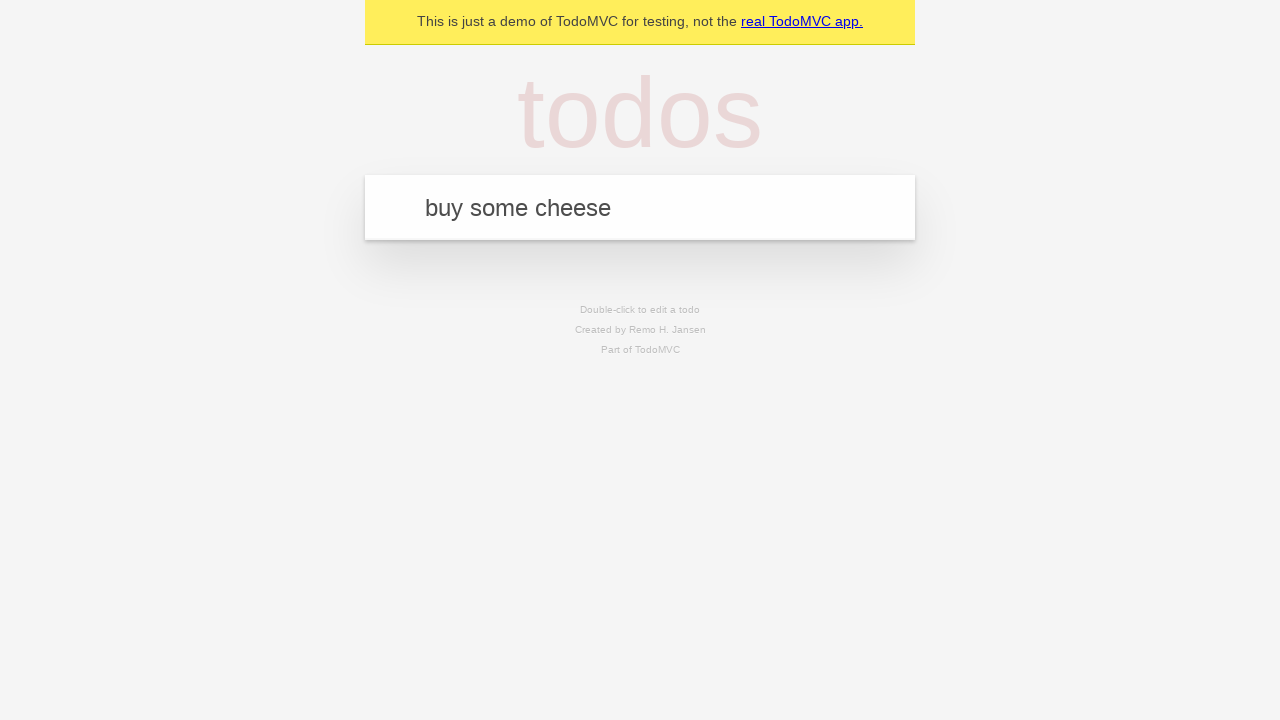

Pressed Enter to add first todo item on internal:attr=[placeholder="What needs to be done?"i]
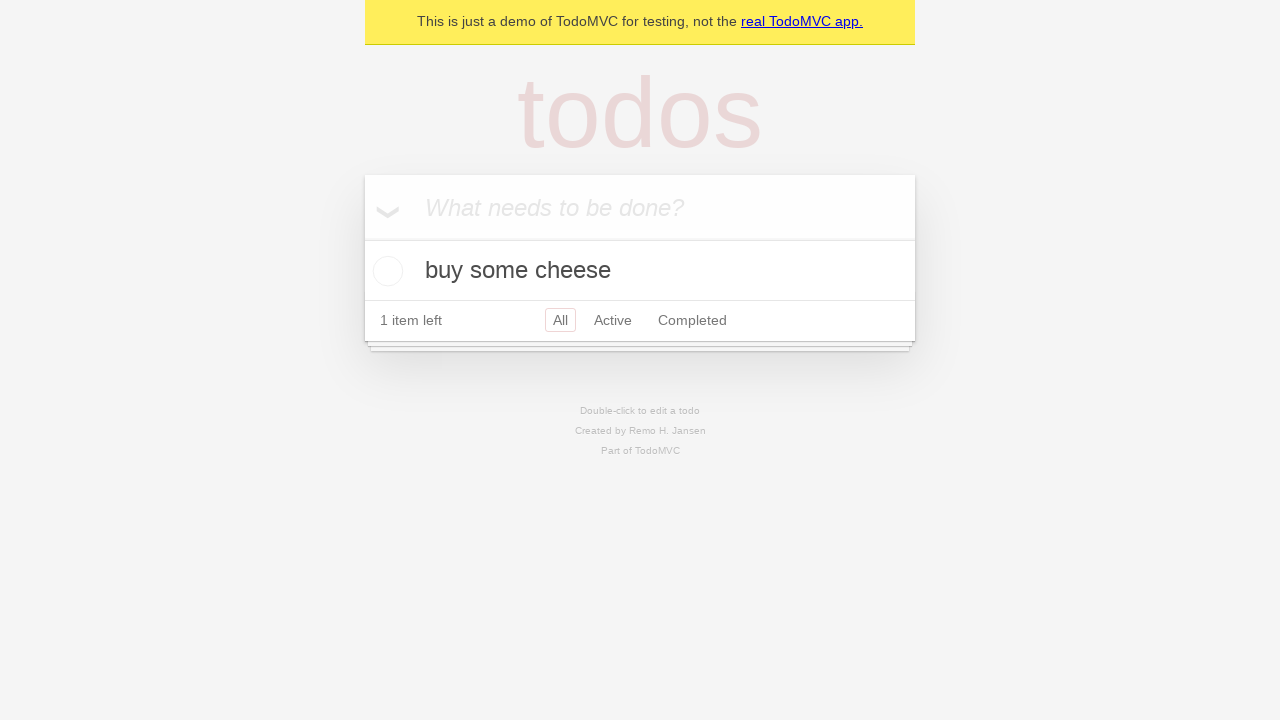

Todo counter element is now visible
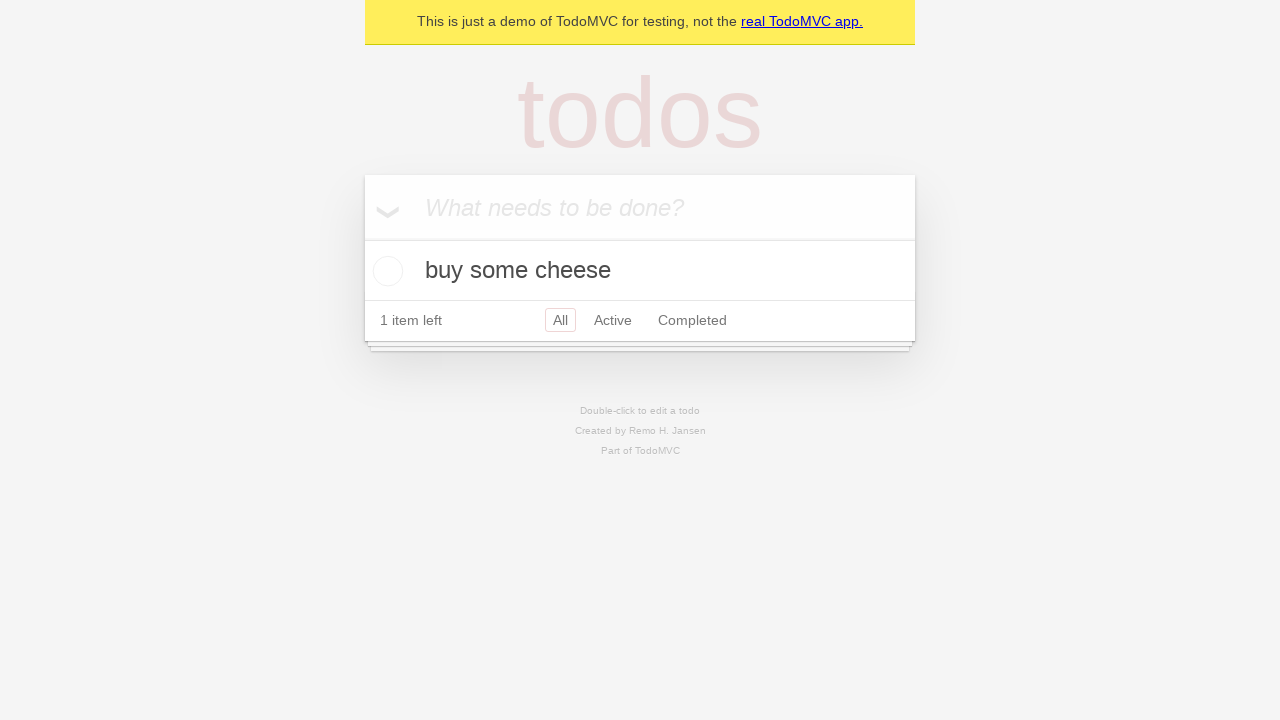

Filled input with 'feed the cat' on internal:attr=[placeholder="What needs to be done?"i]
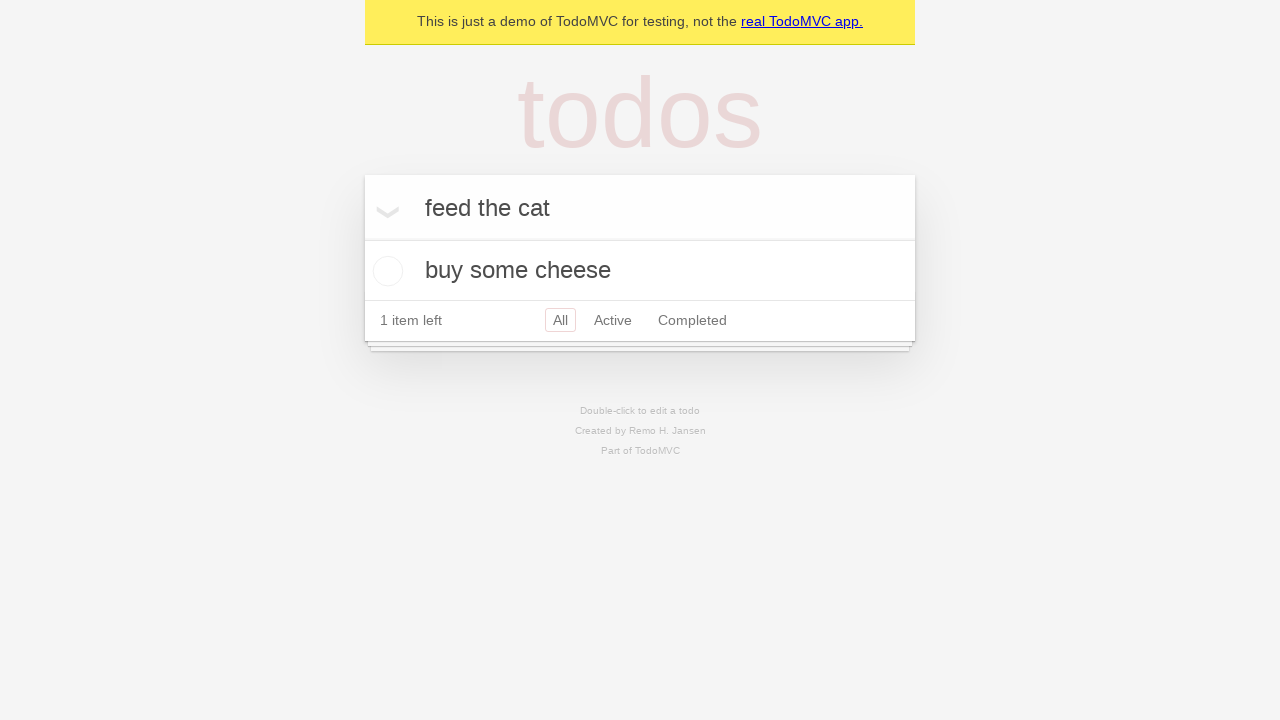

Pressed Enter to add second todo item on internal:attr=[placeholder="What needs to be done?"i]
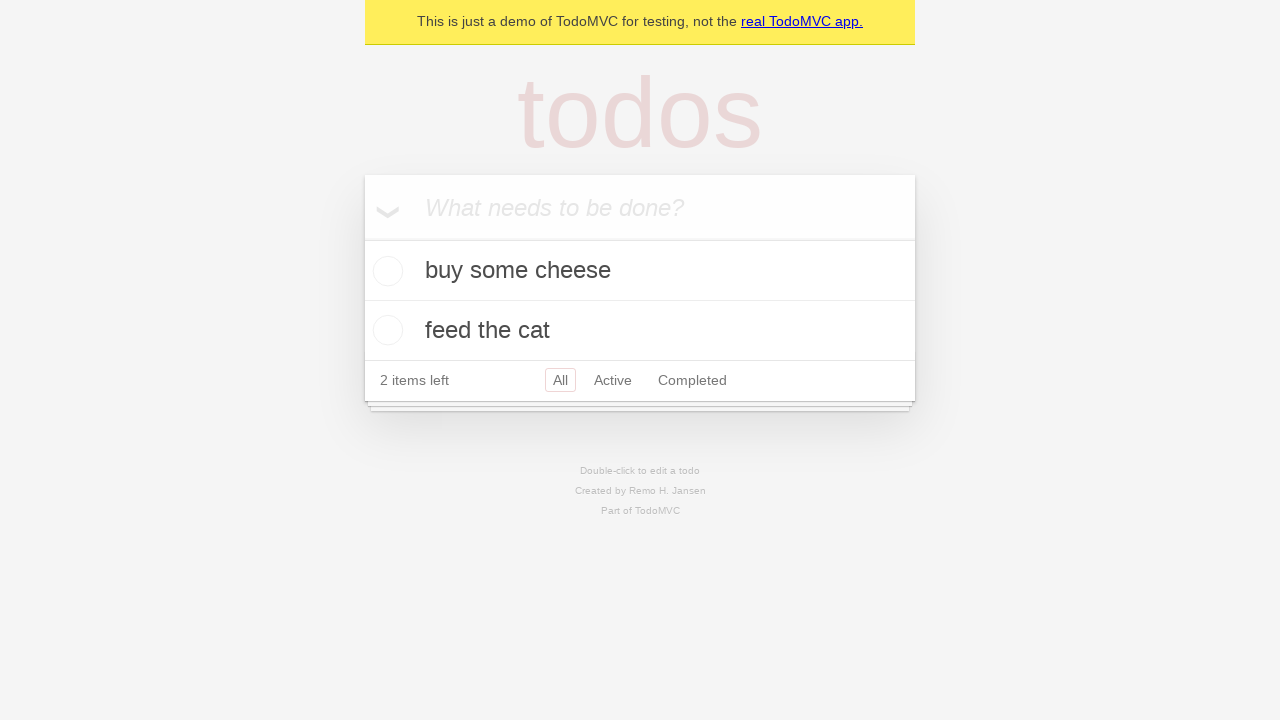

Second todo item is now visible
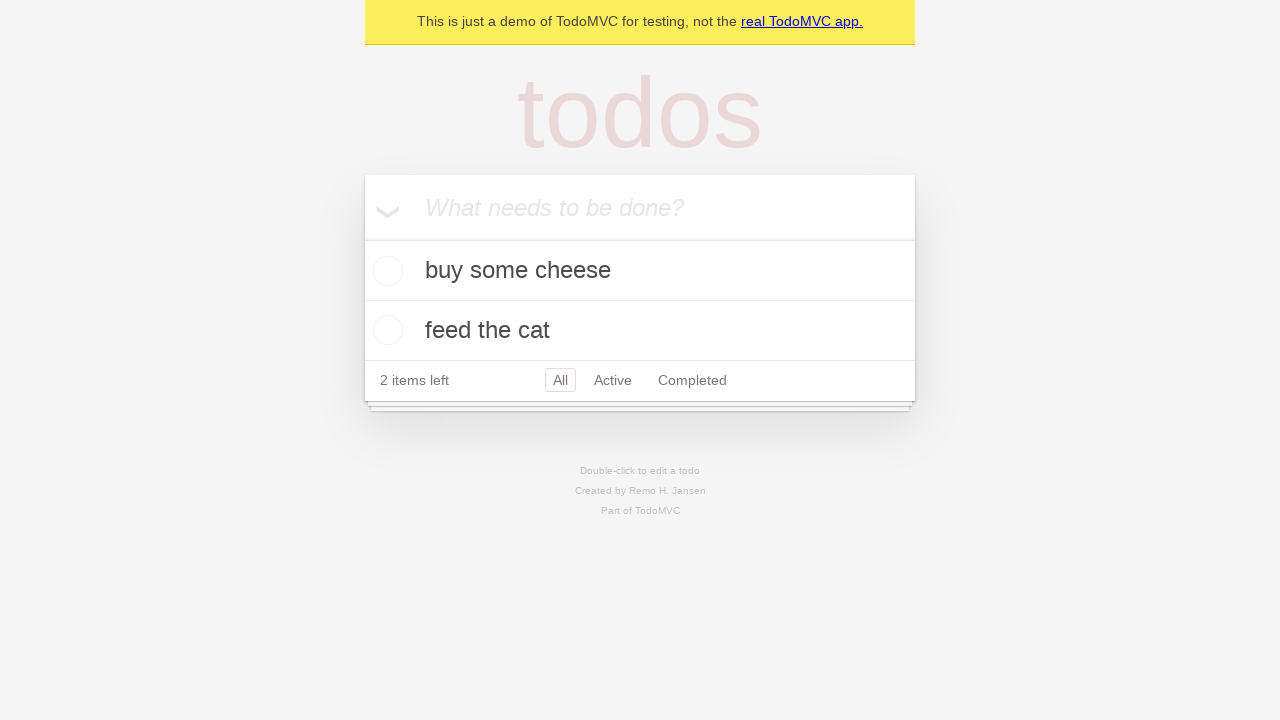

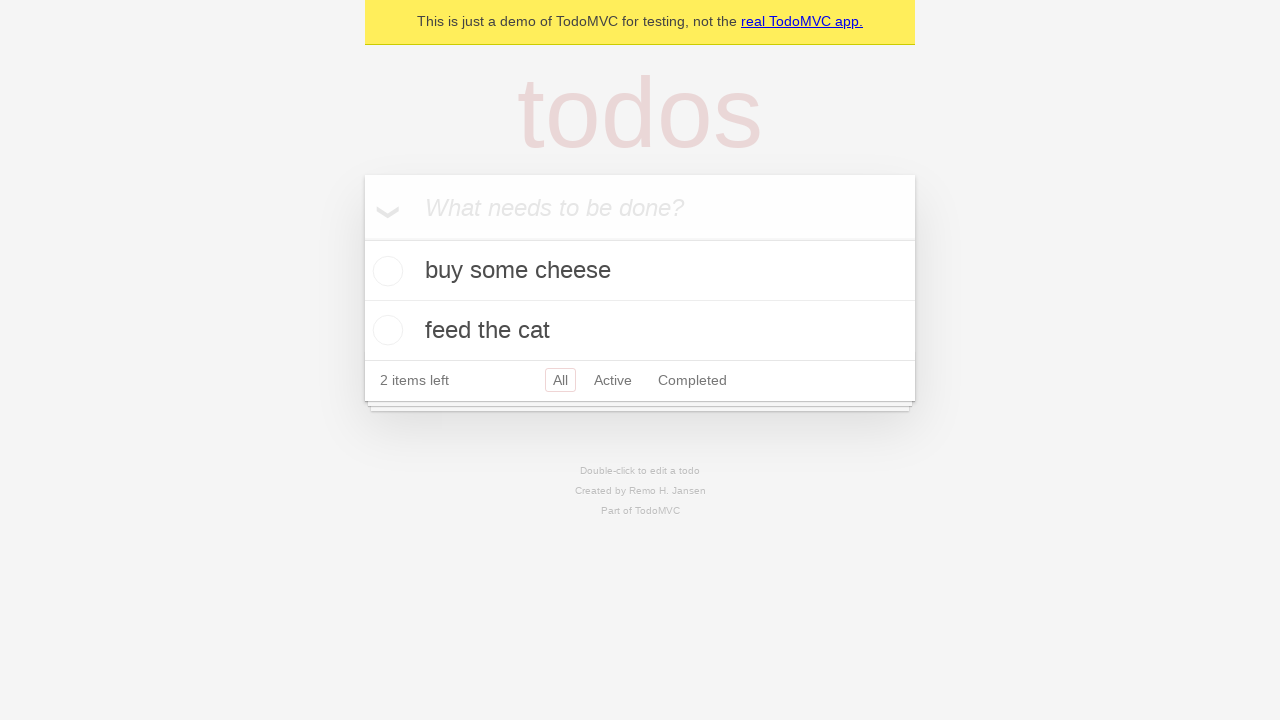